Tests opening a new browser window/tab using Selenium 4's newWindow command, navigates to a second page in the new window, and verifies that two windows are open.

Starting URL: http://the-internet.herokuapp.com/windows

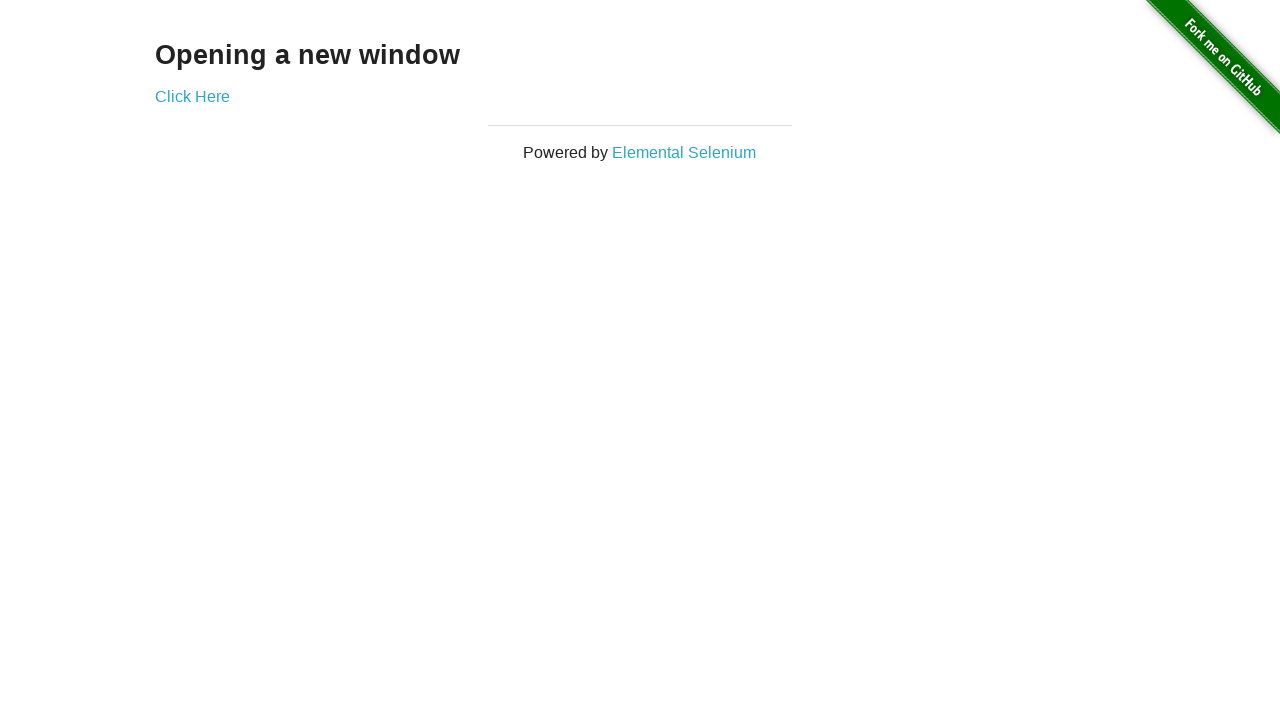

Opened a new browser window/tab
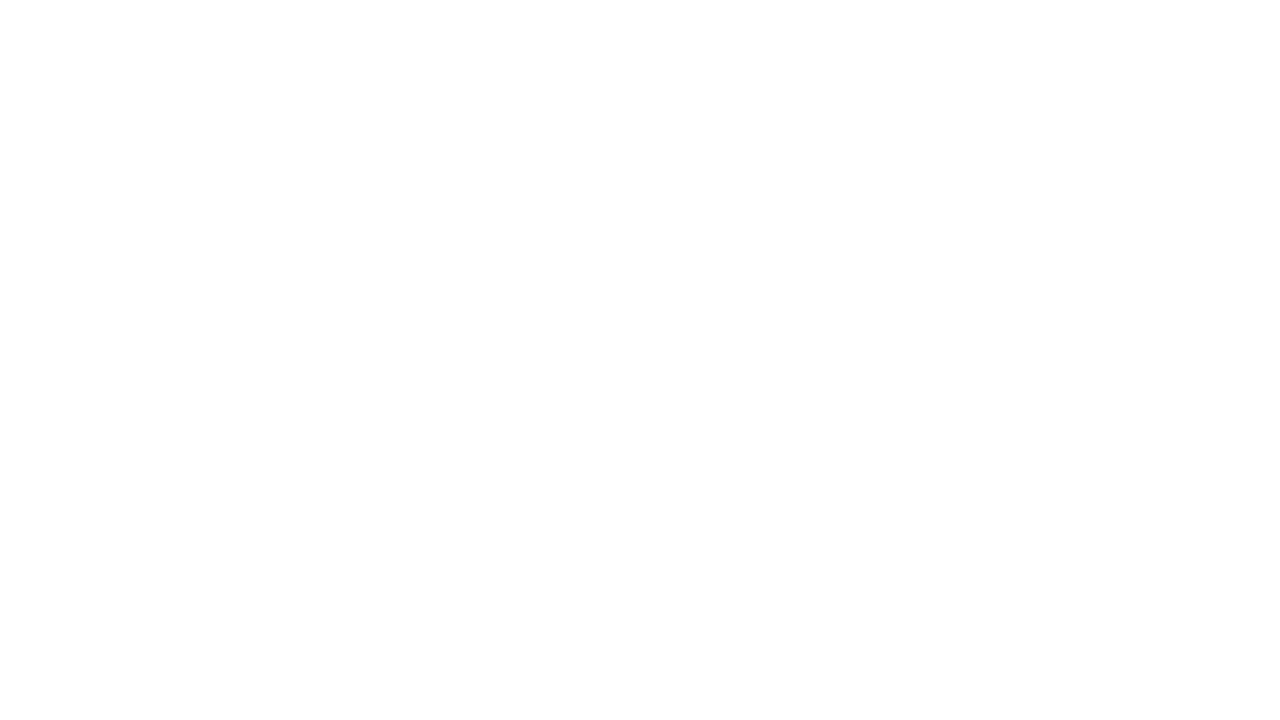

Navigated new window to typos page
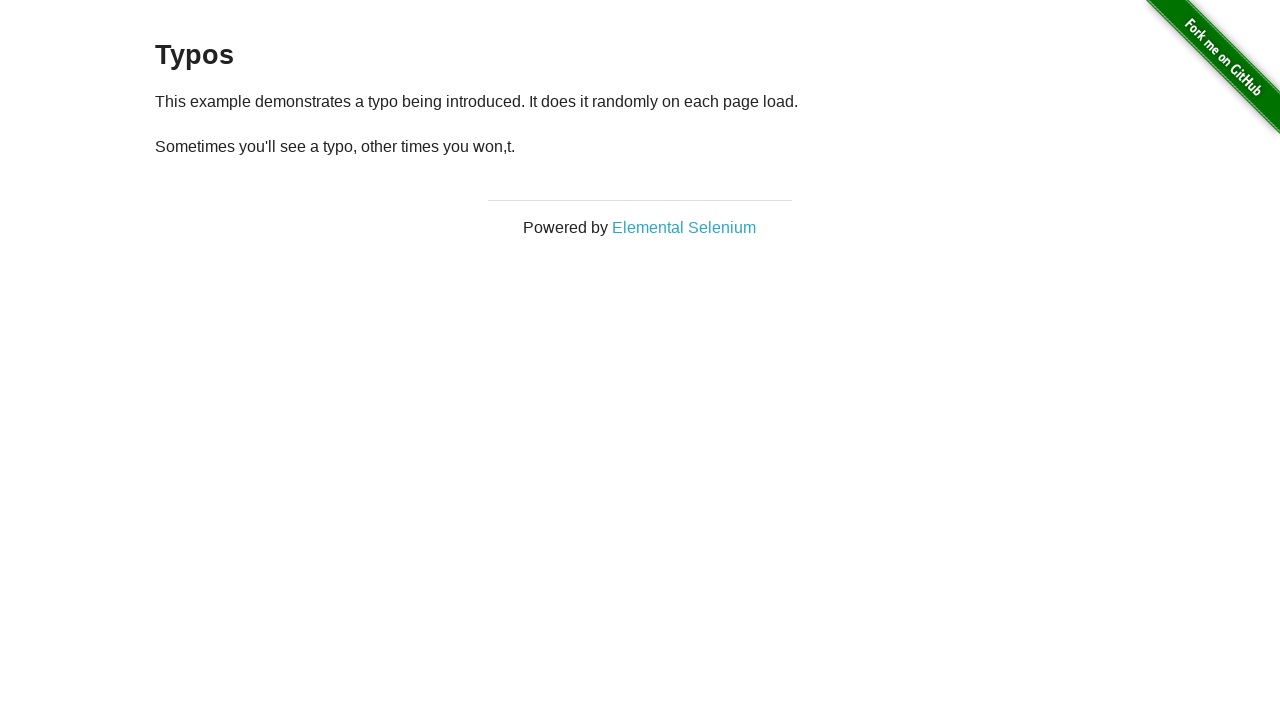

Waited for page to load (domcontentloaded)
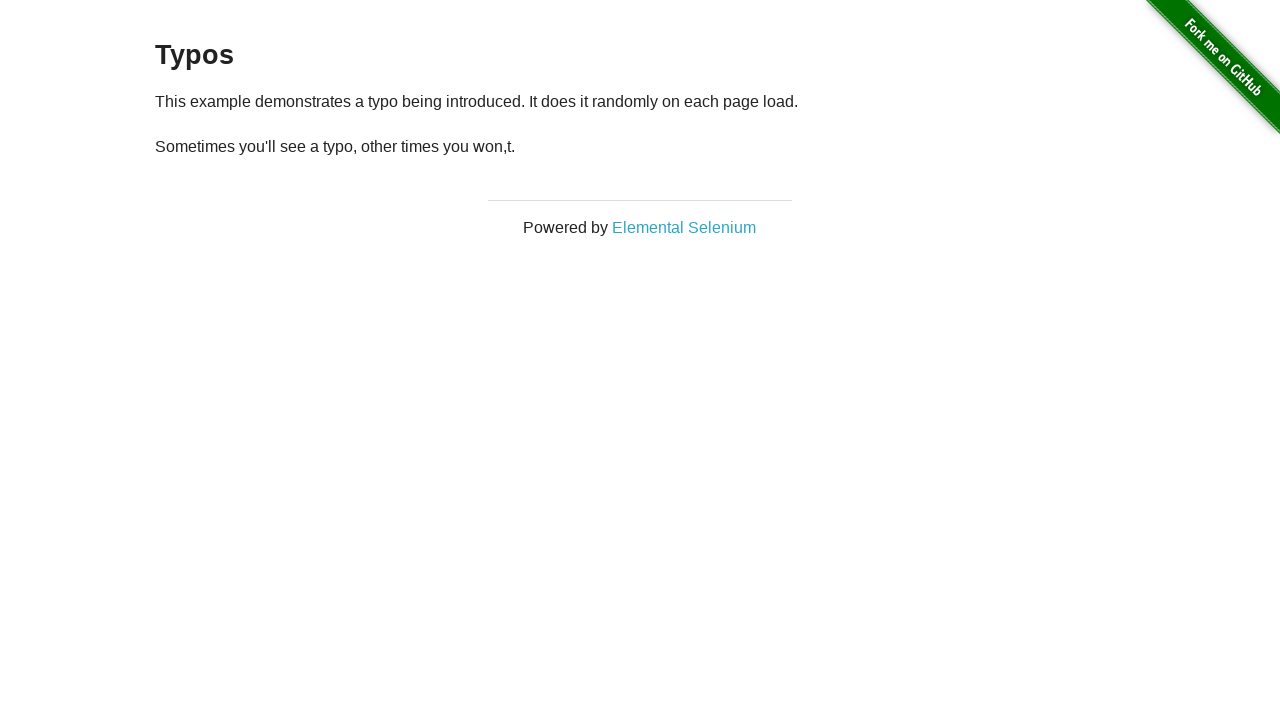

Verified that two windows are open
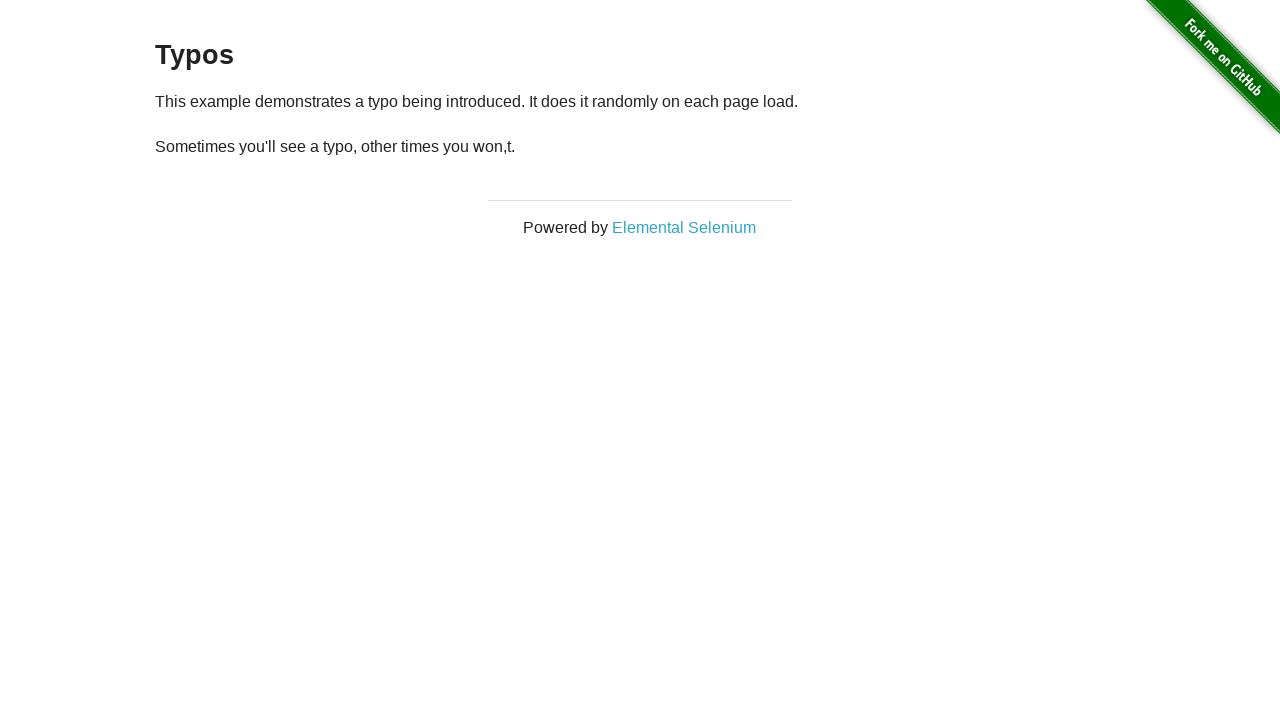

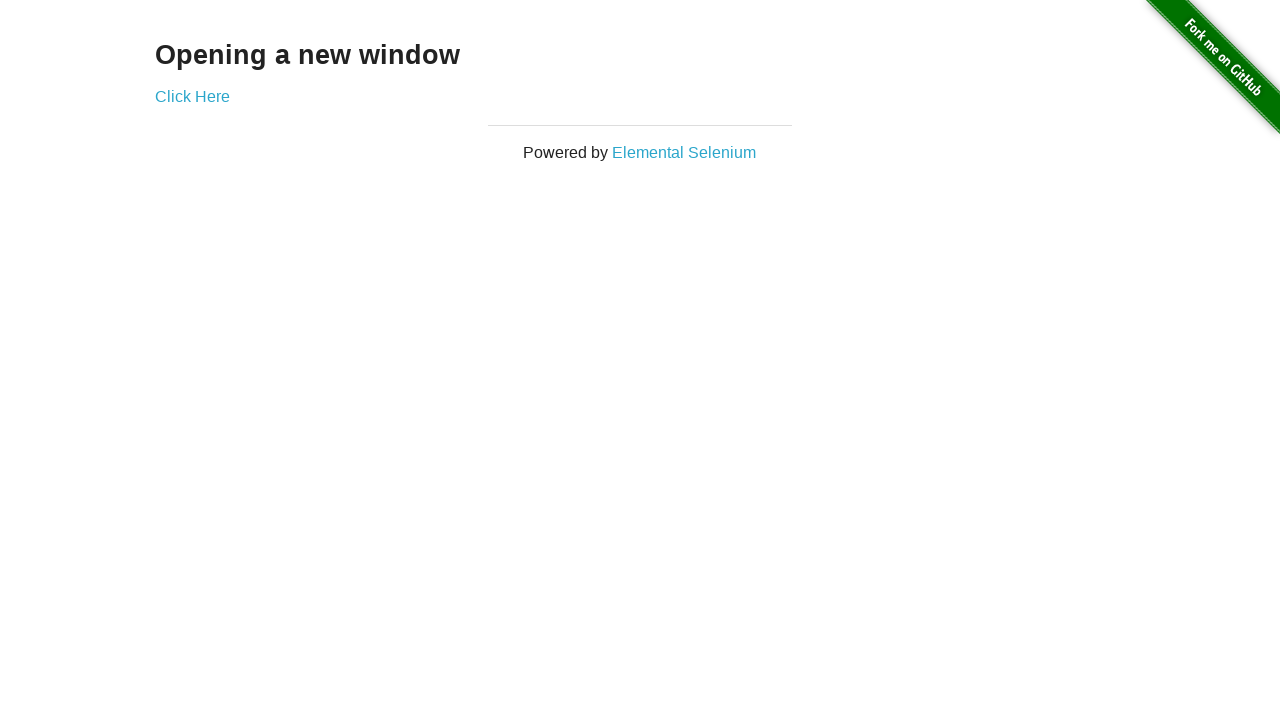